Finds a button element by name attribute and retrieves its id and value attributes

Starting URL: https://kristinek.github.io/site/examples/locators

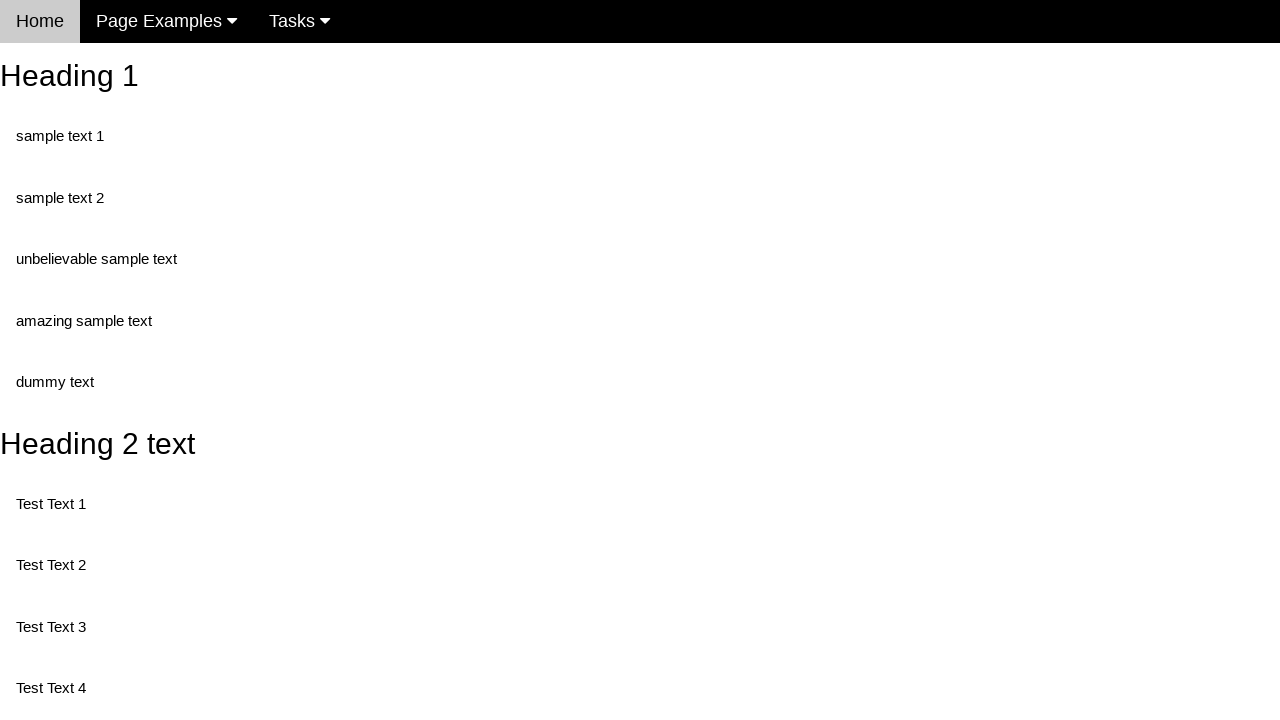

Navigated to locators example page
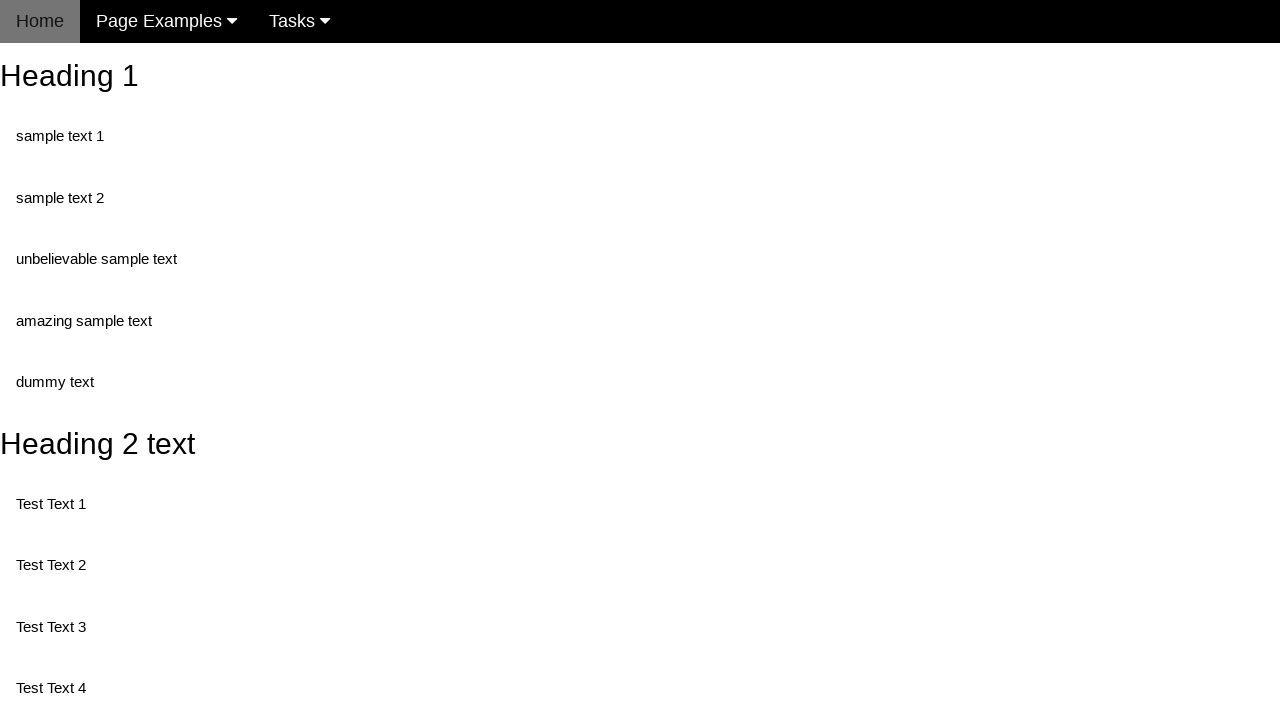

Located button element by name attribute 'randomButton2'
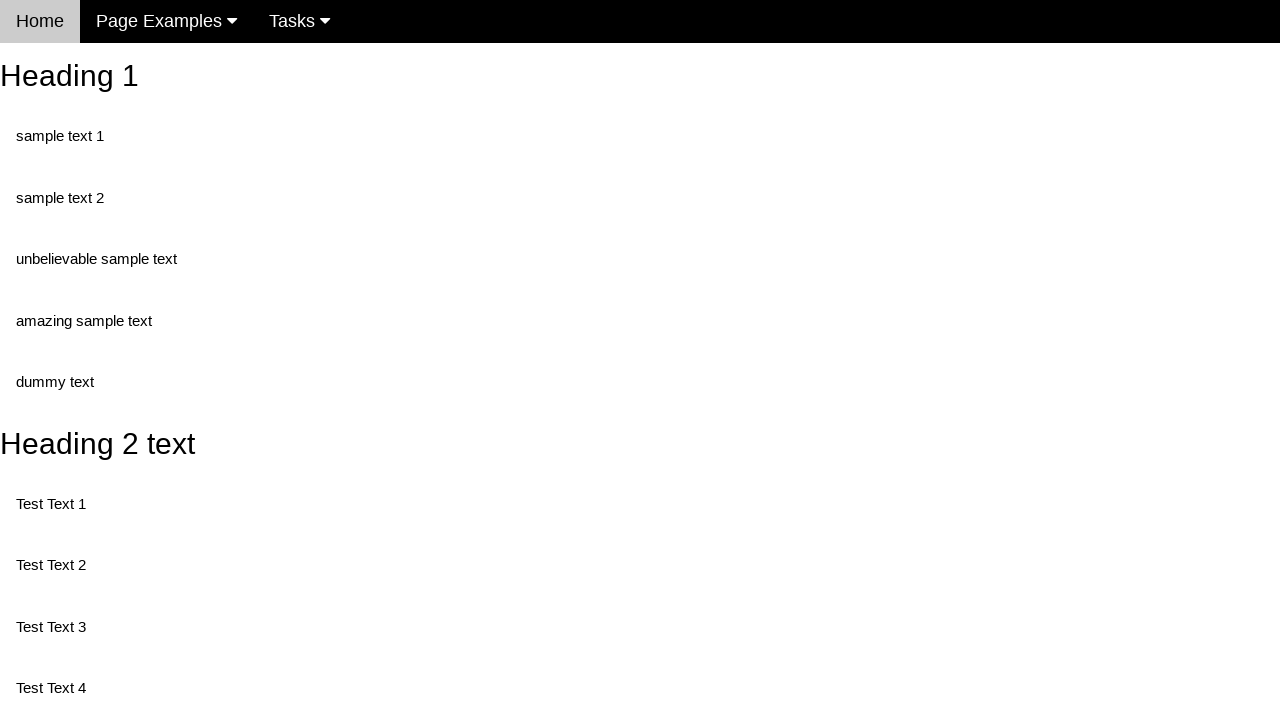

Retrieved id attribute from button element
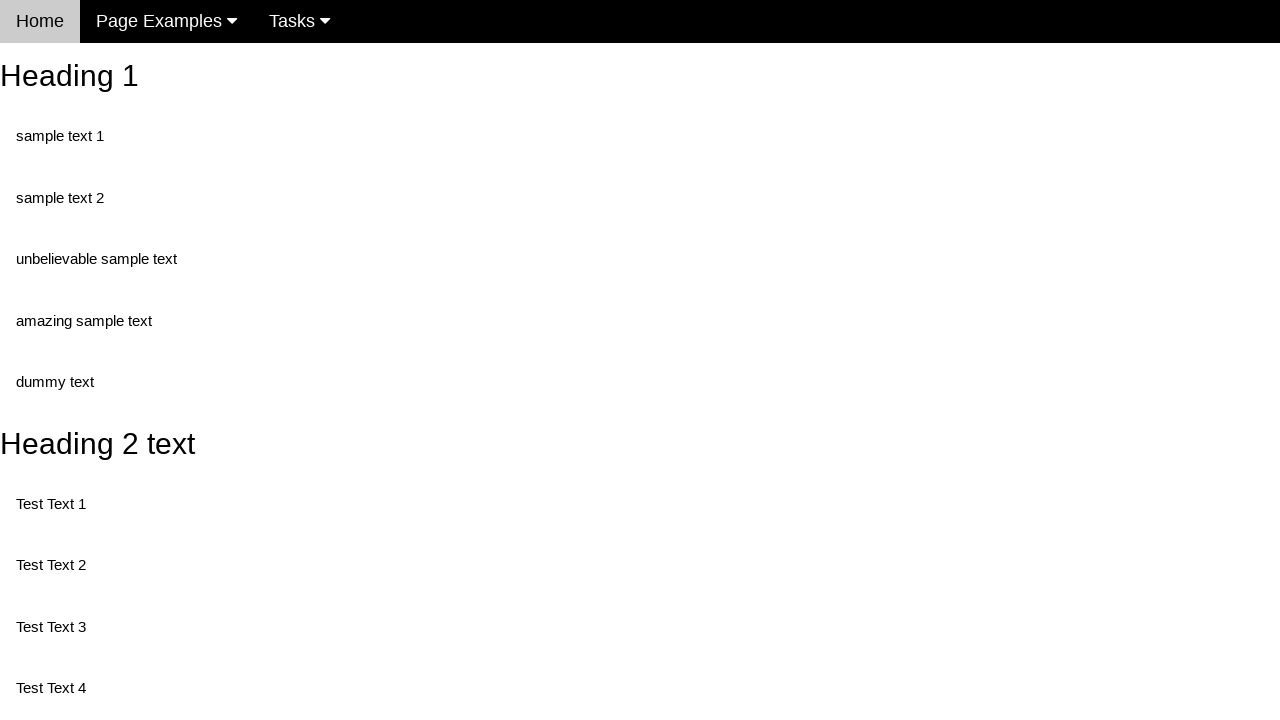

Retrieved value attribute from button element
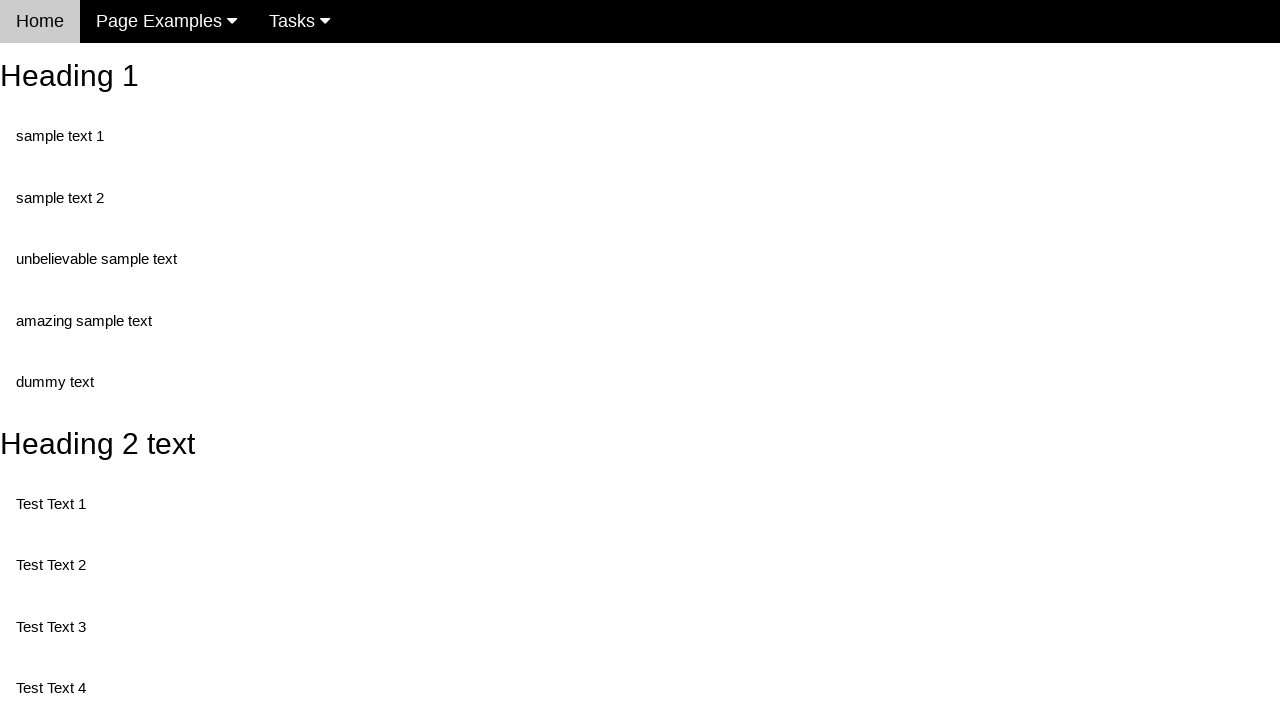

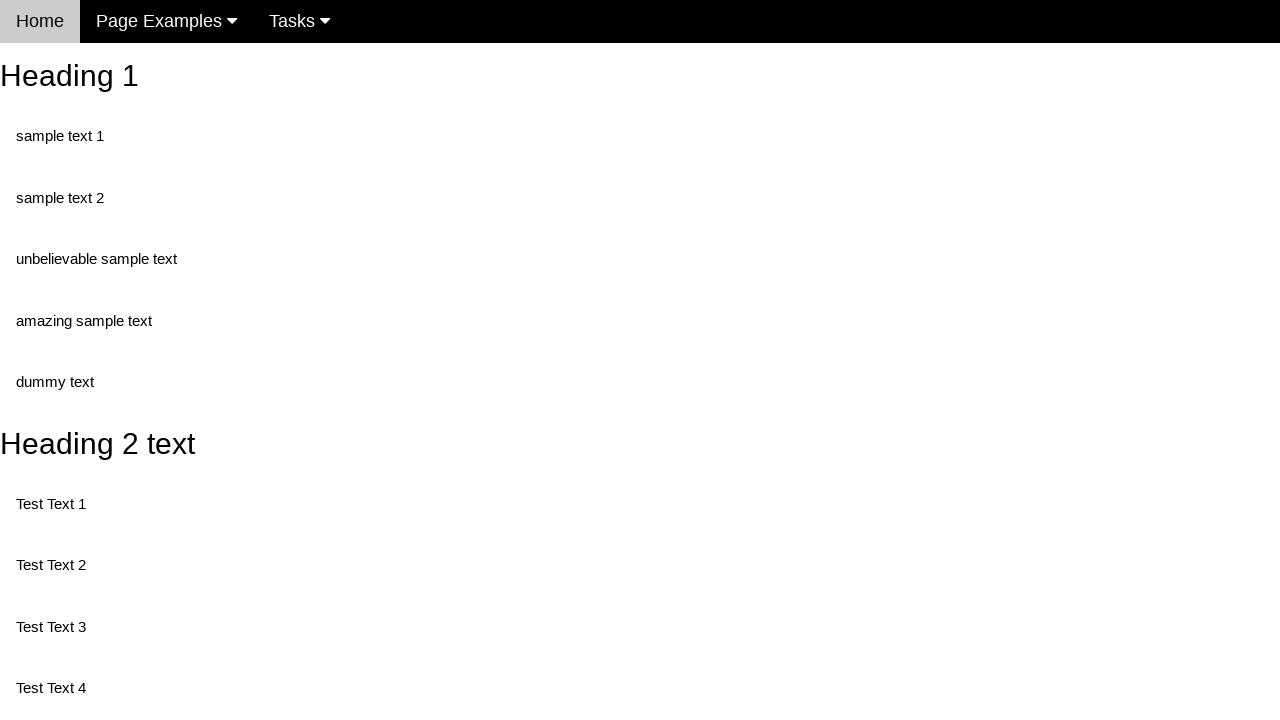